Tests file upload functionality on GWT Showcase page by uploading a file and handling the alert dialog

Starting URL: http://gwt.google.com/samples/Showcase/Showcase.html#!CwFileUpload

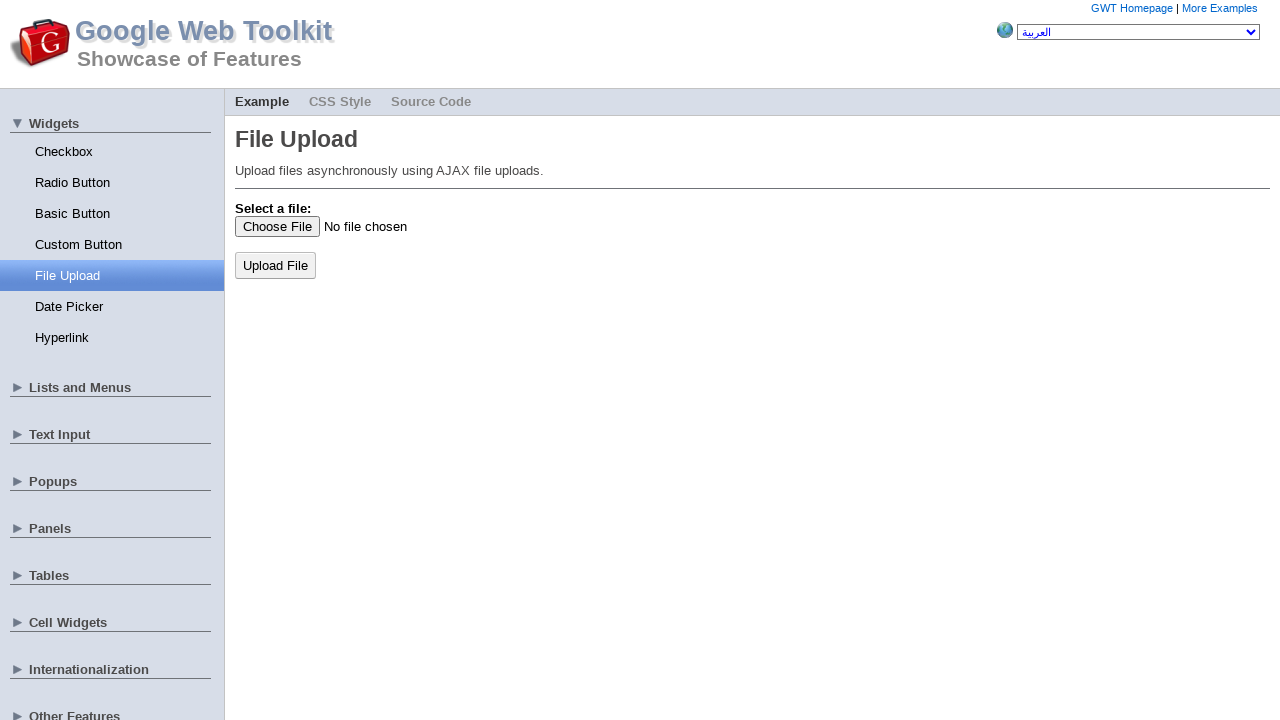

Waited for upload button to render
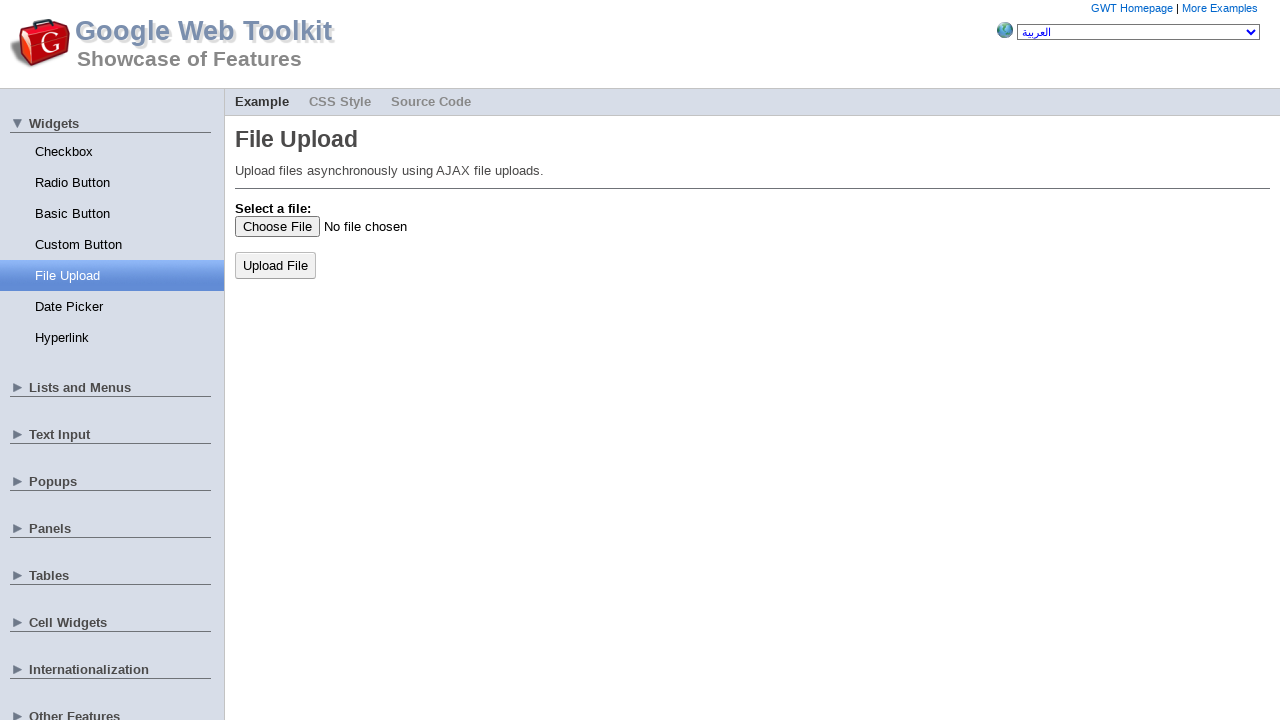

Created temporary test file with content
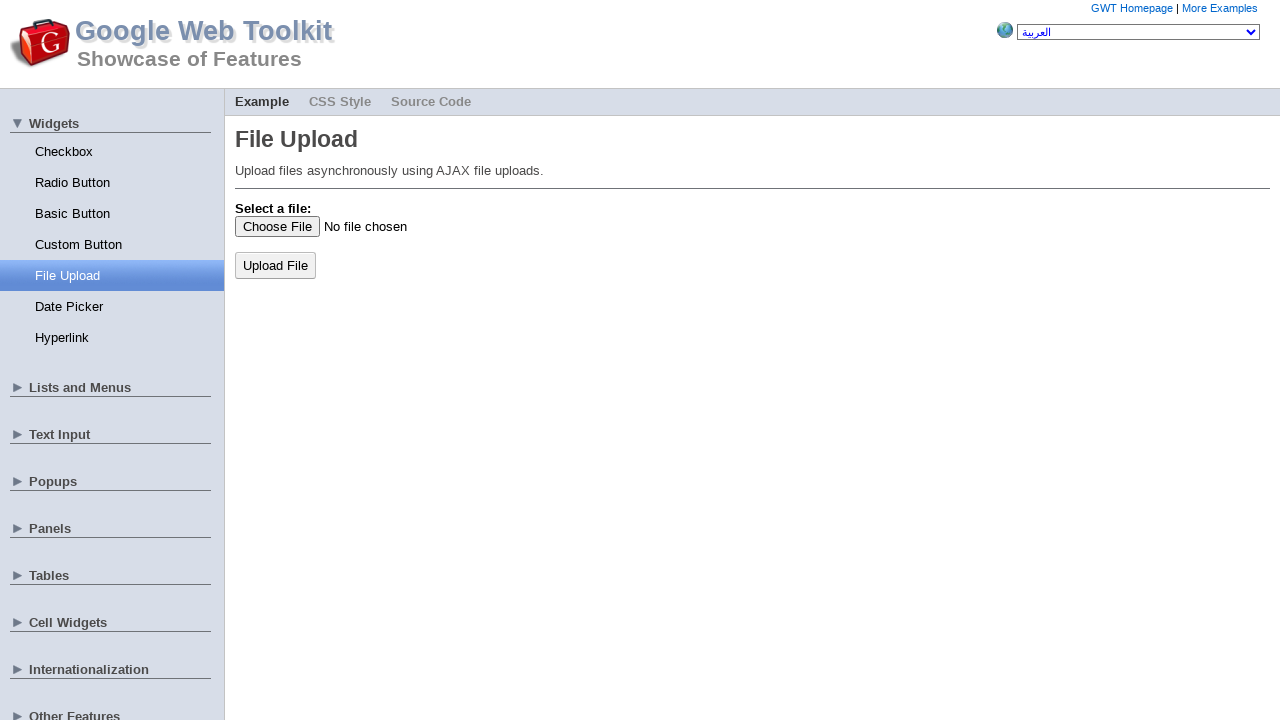

Set file input with temporary test file
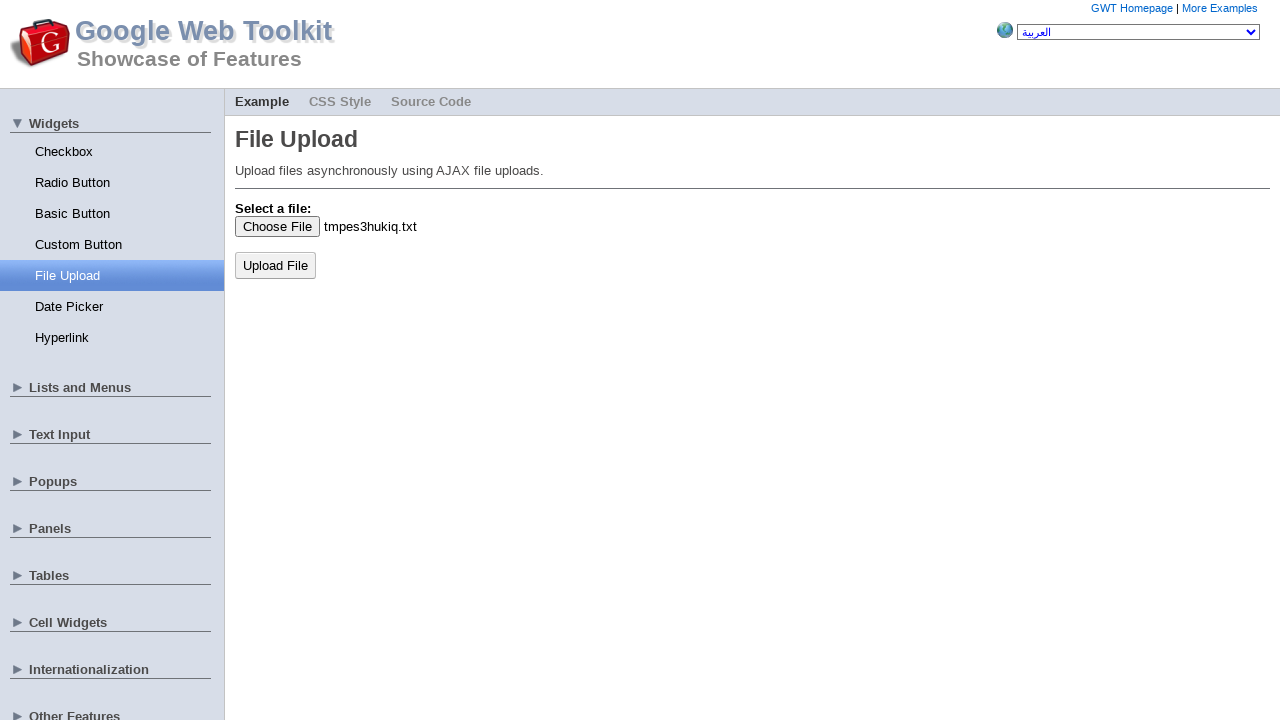

Set up alert dialog handler to accept dialogs
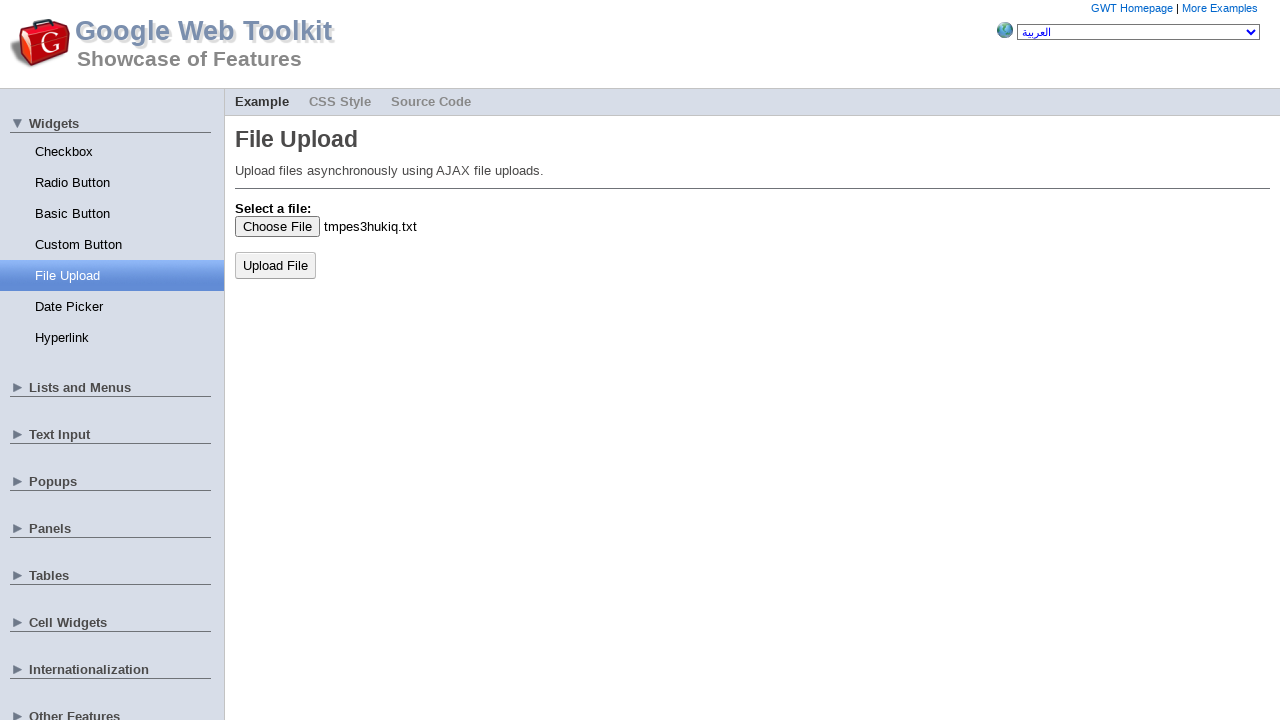

Clicked upload button to submit file at (276, 265) on button
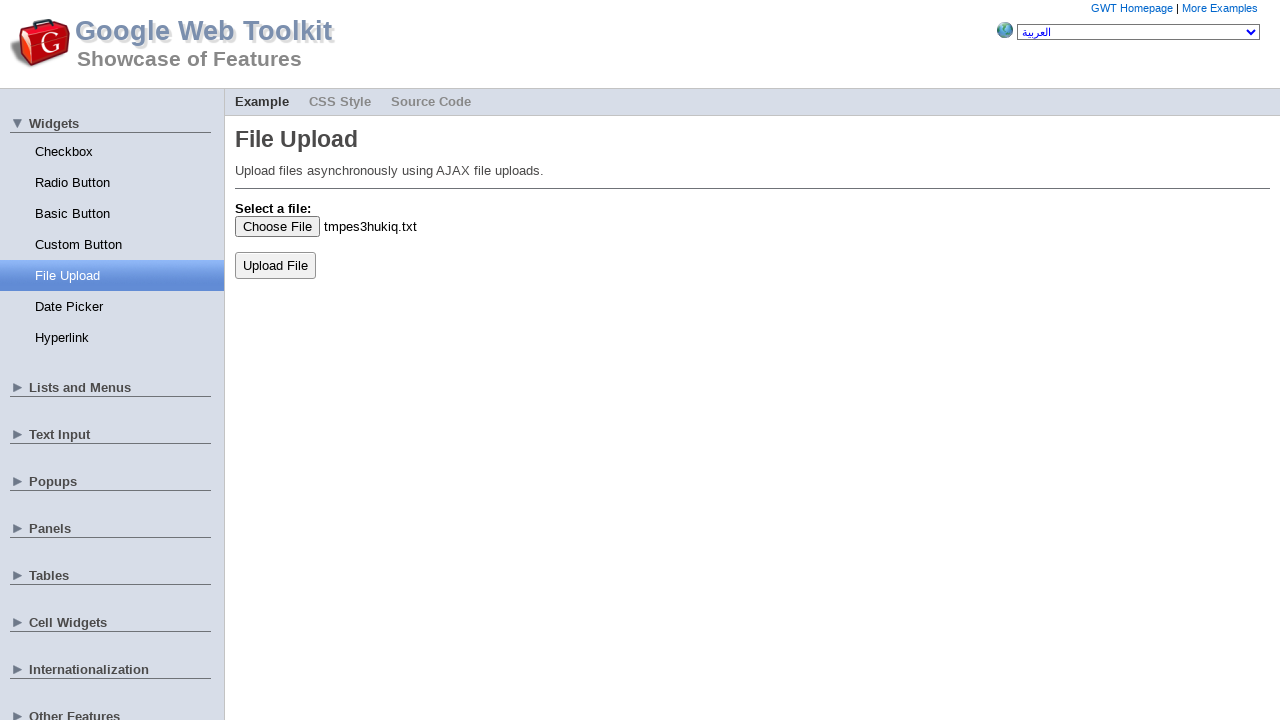

Cleaned up temporary test file
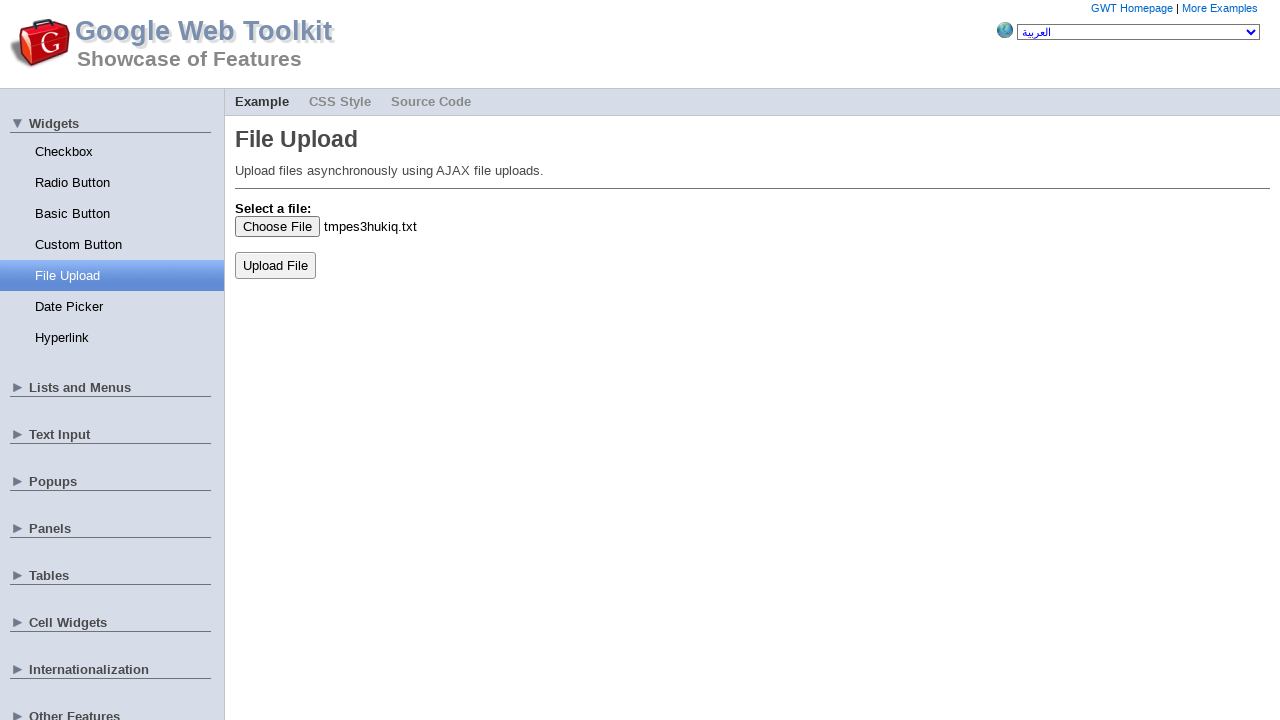

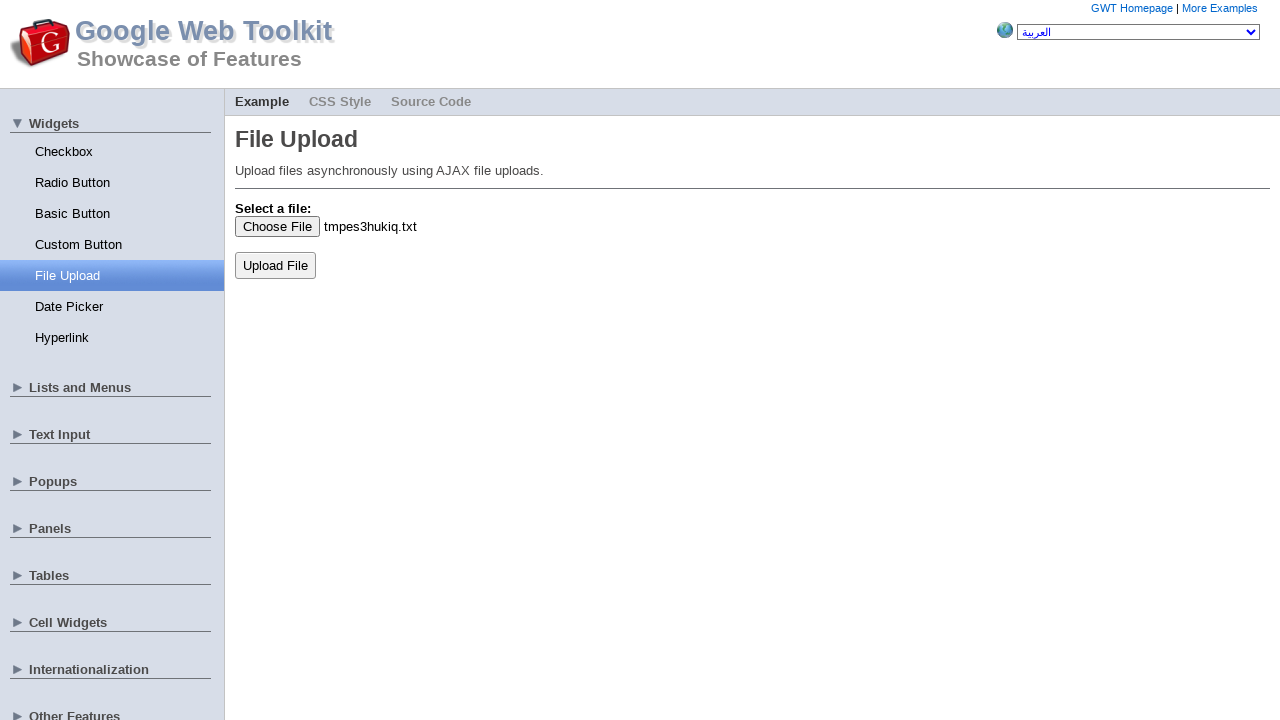